Navigates to a HoYoLAB creator collection page and scrolls through the page multiple times to load dynamically loaded article cards, then verifies the cards are present.

Starting URL: https://www.hoyolab.com/creatorCollection/526679?utm_source=hoyolab&utm_medium=tools&lang=zh-cn&bbs_theme=light&bbs_theme_device=1

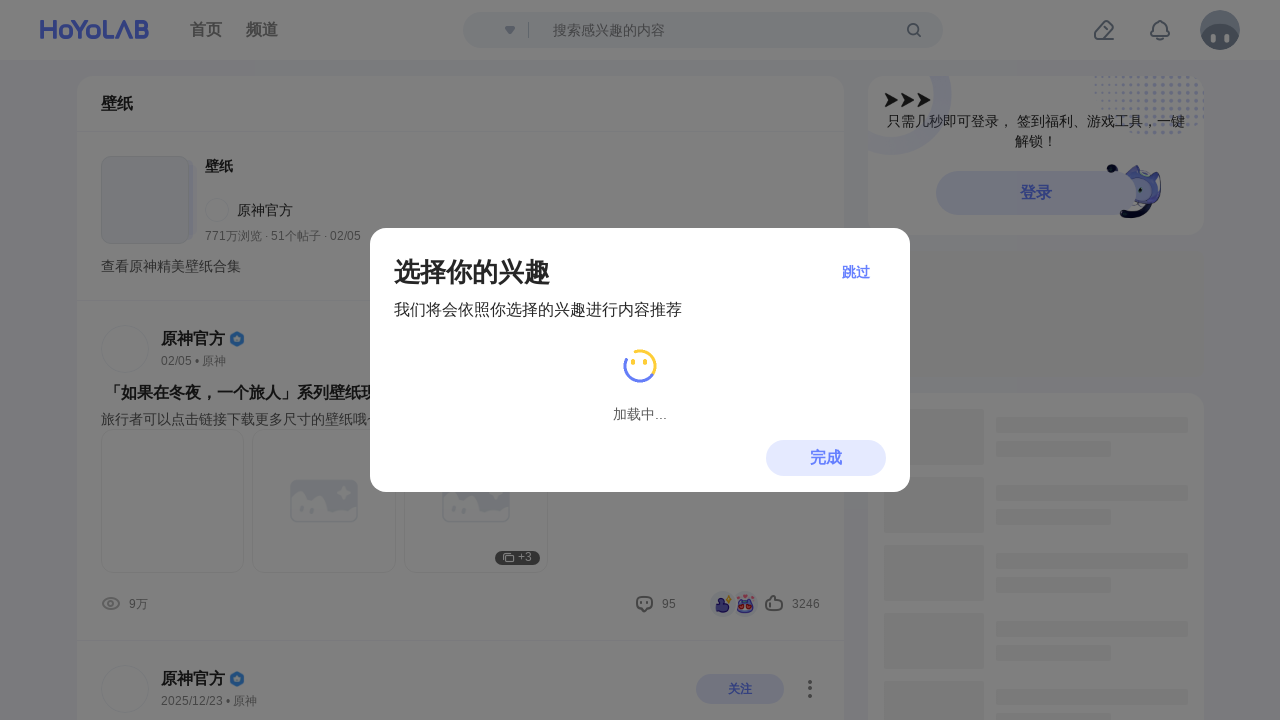

Waited for page to reach networkidle state
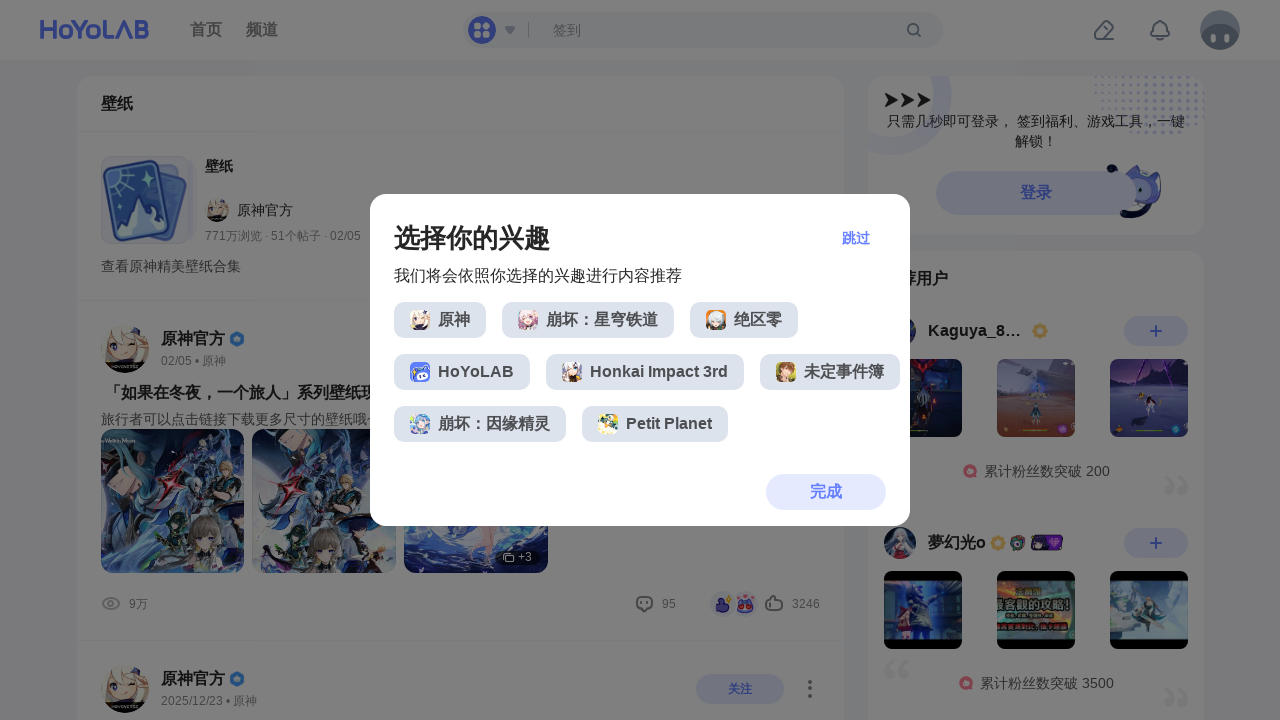

Scrolled to bottom of page (iteration 1)
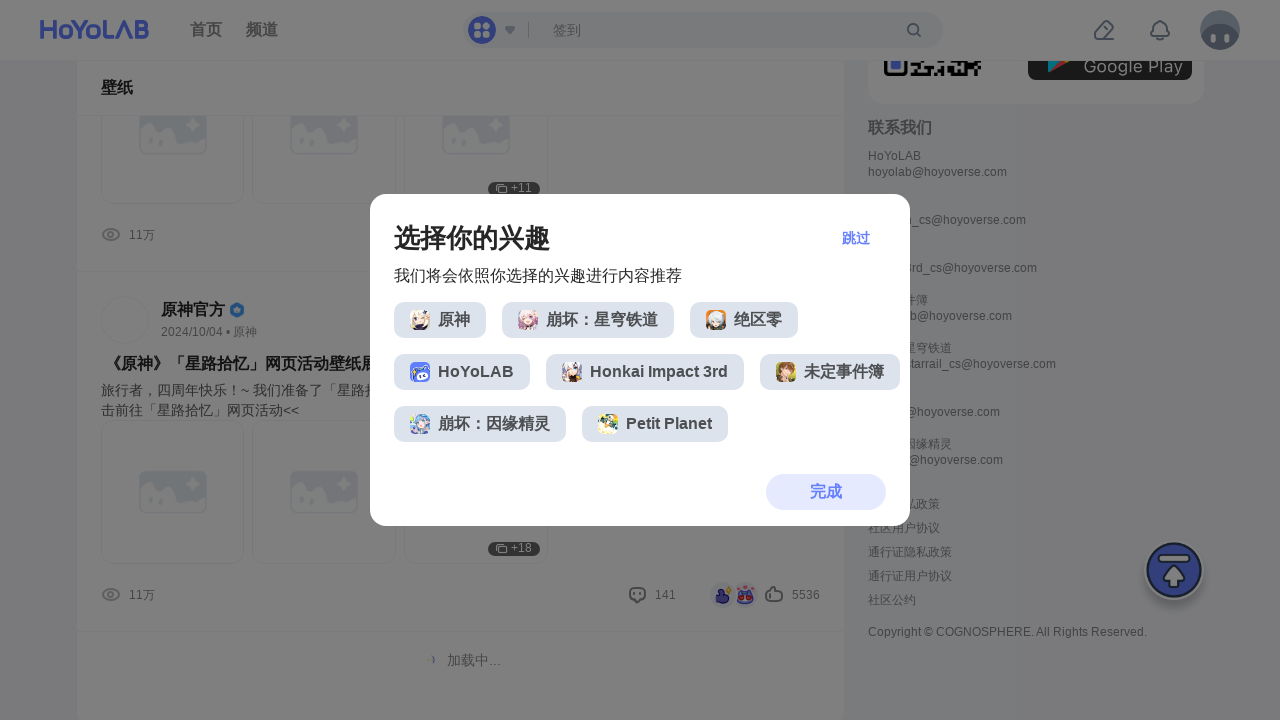

Waited 3 seconds for content to load after scroll (iteration 1)
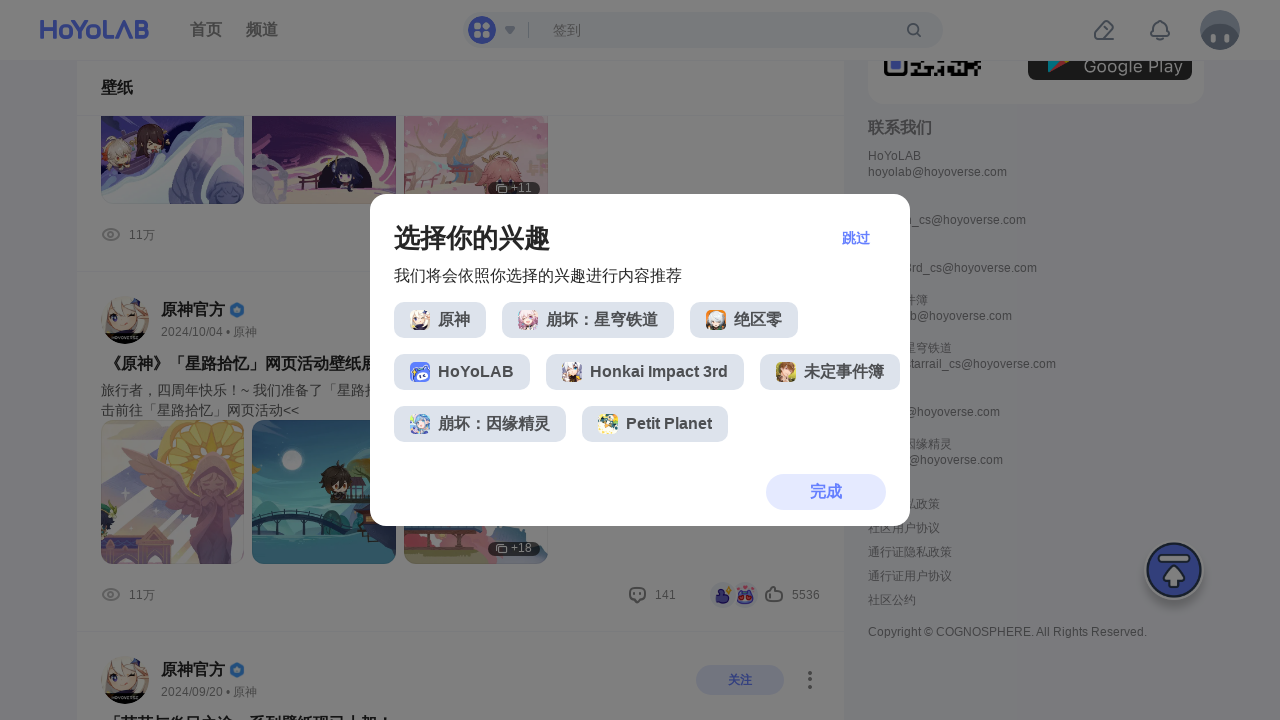

Scrolled to bottom of page (iteration 2)
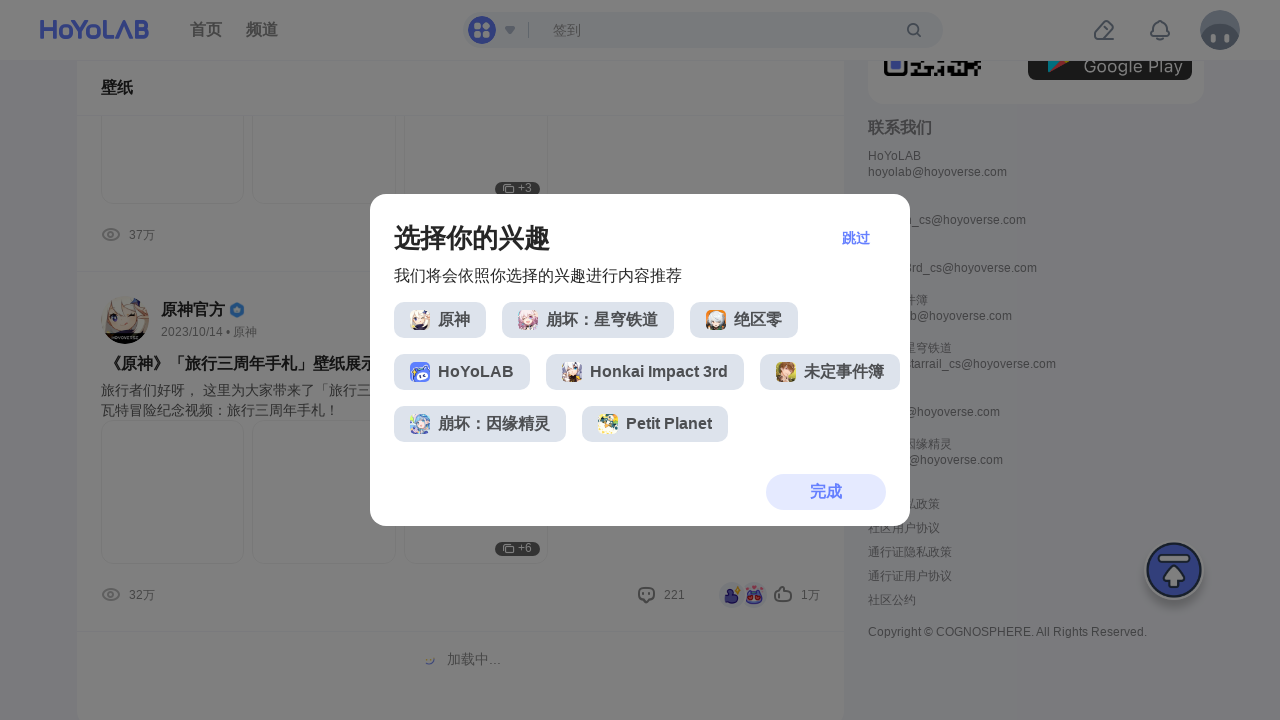

Waited 3 seconds for content to load after scroll (iteration 2)
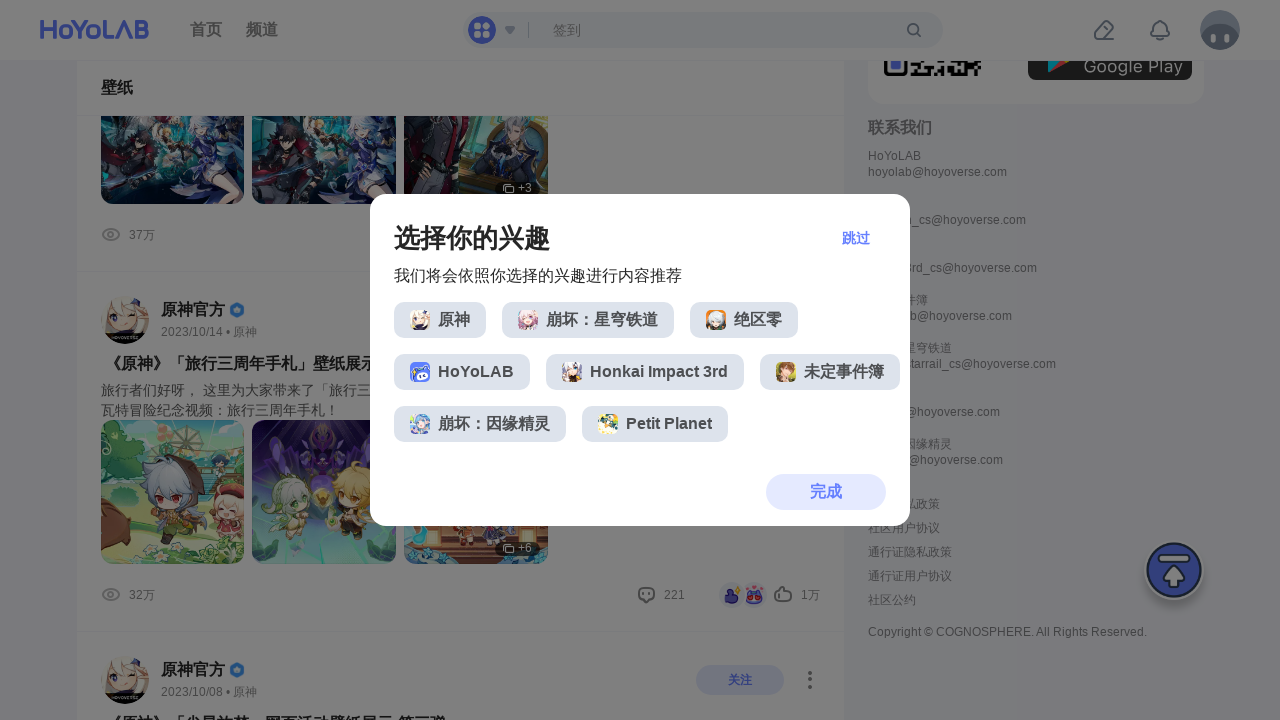

Scrolled to bottom of page (iteration 3)
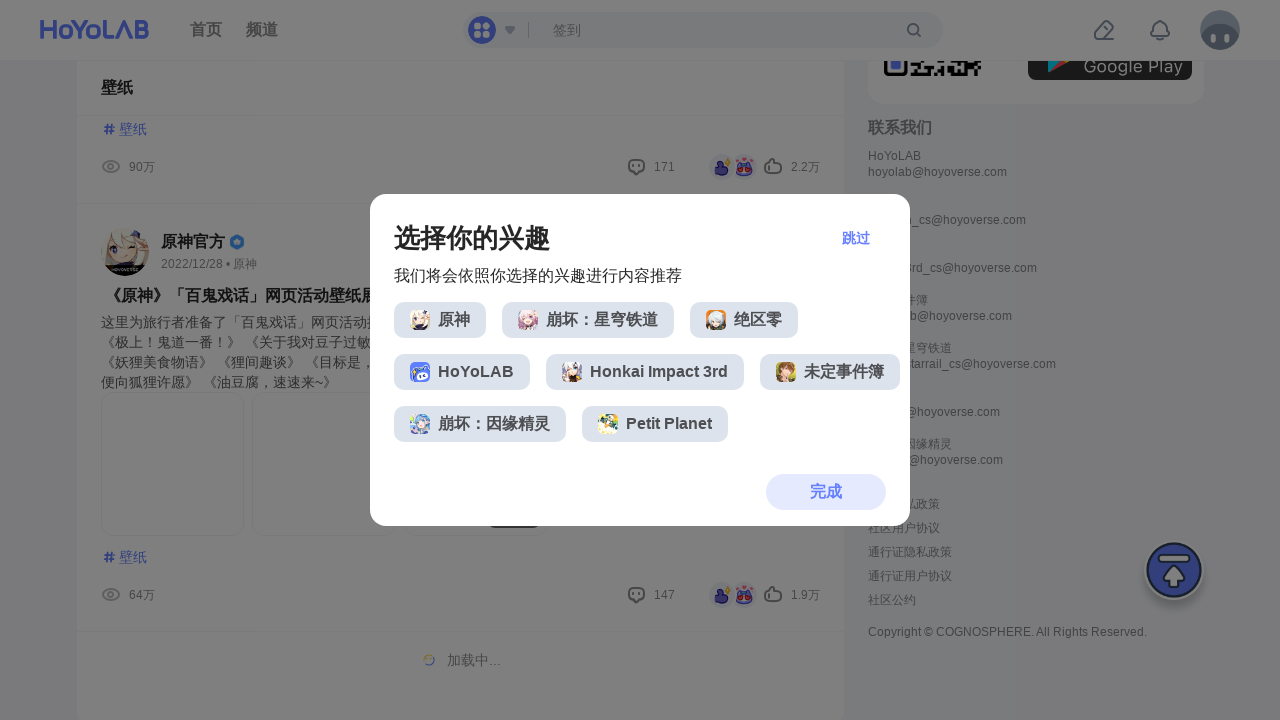

Waited 3 seconds for content to load after scroll (iteration 3)
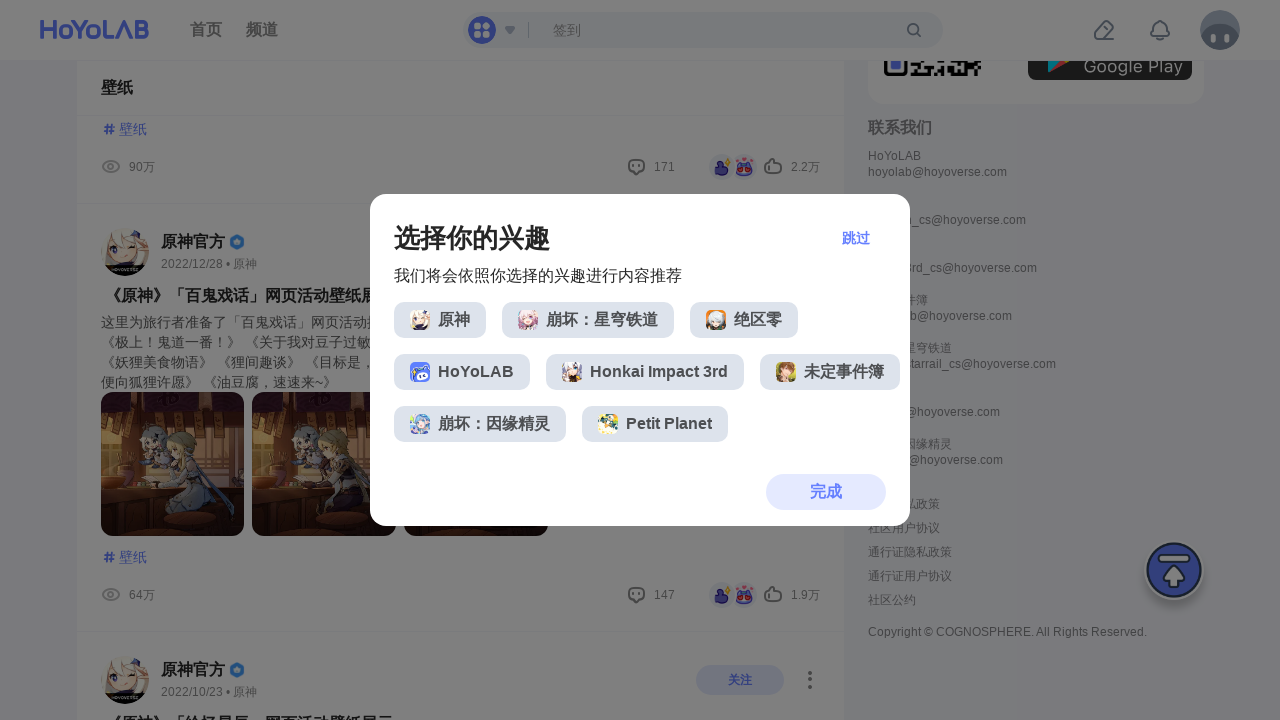

Scrolled to bottom of page (iteration 4)
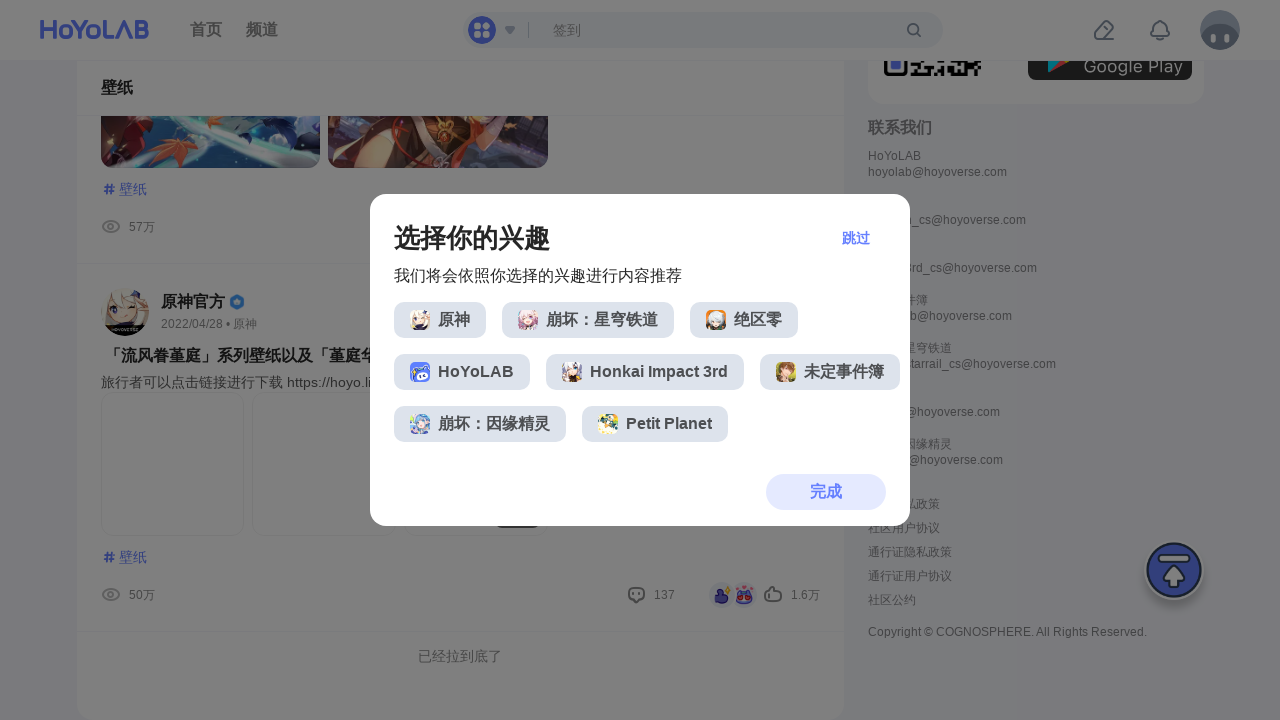

Waited 3 seconds for content to load after scroll (iteration 4)
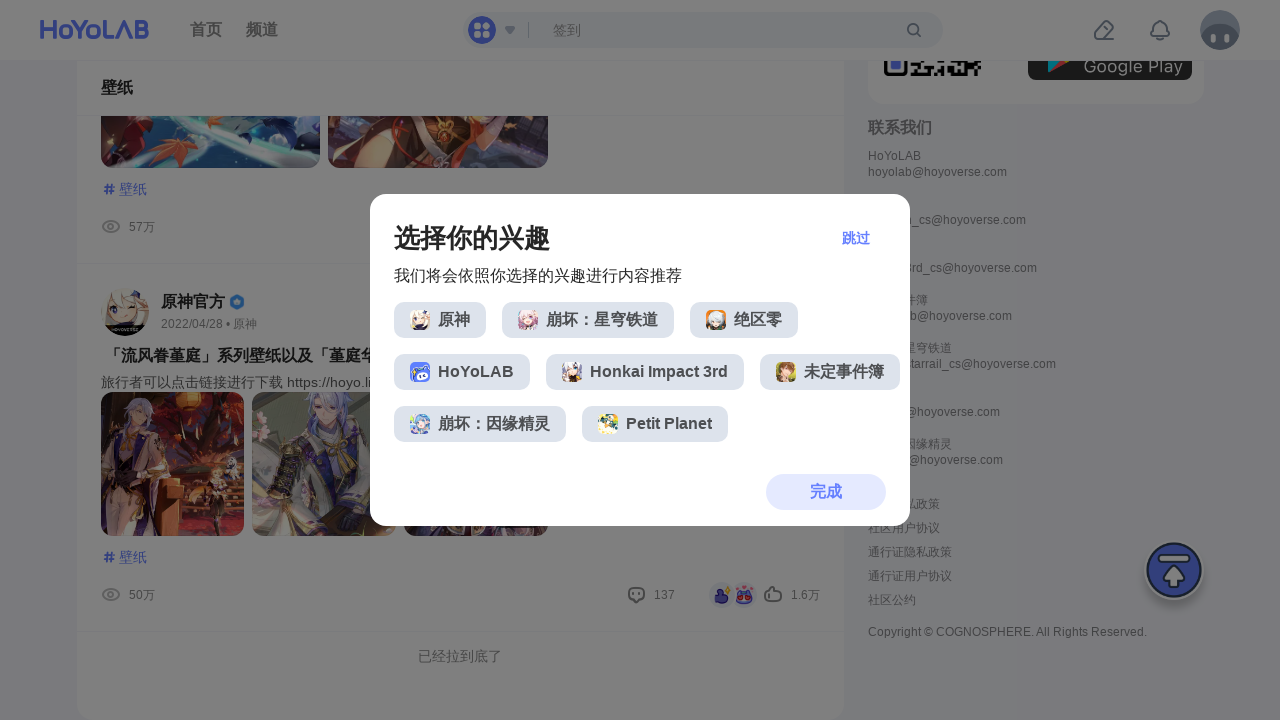

Scrolled to bottom of page (iteration 5)
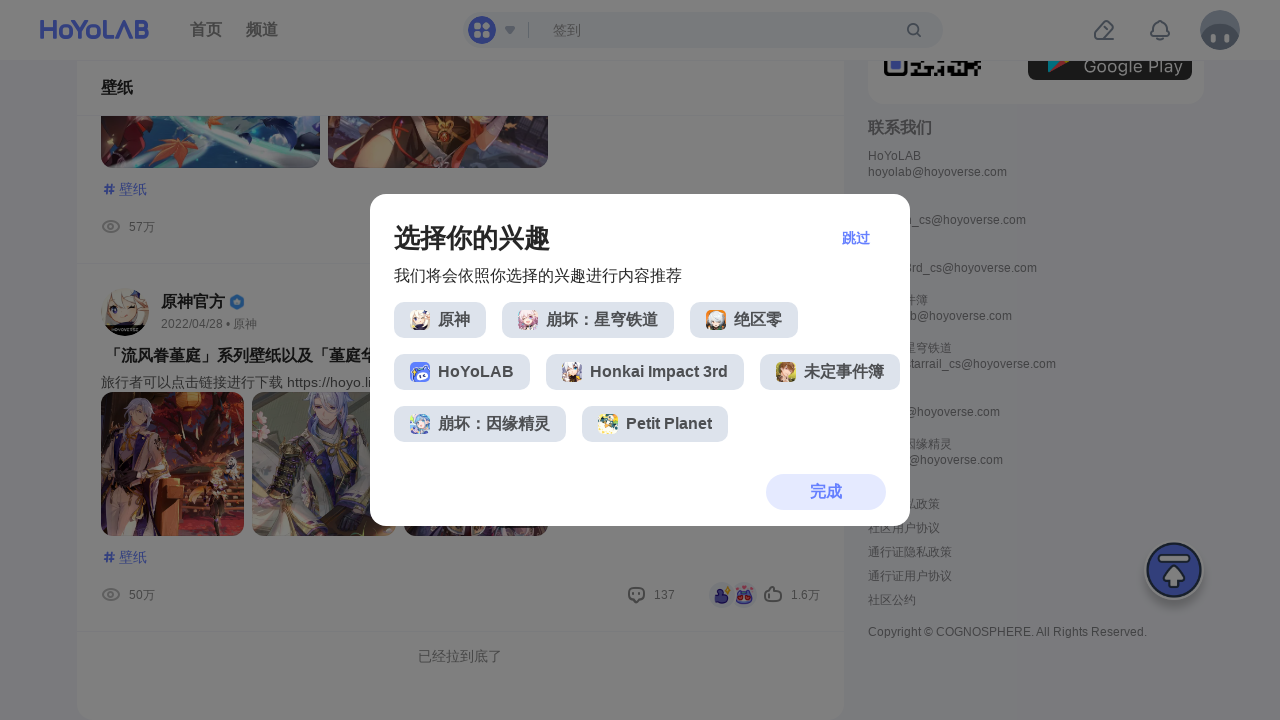

Waited 3 seconds for content to load after scroll (iteration 5)
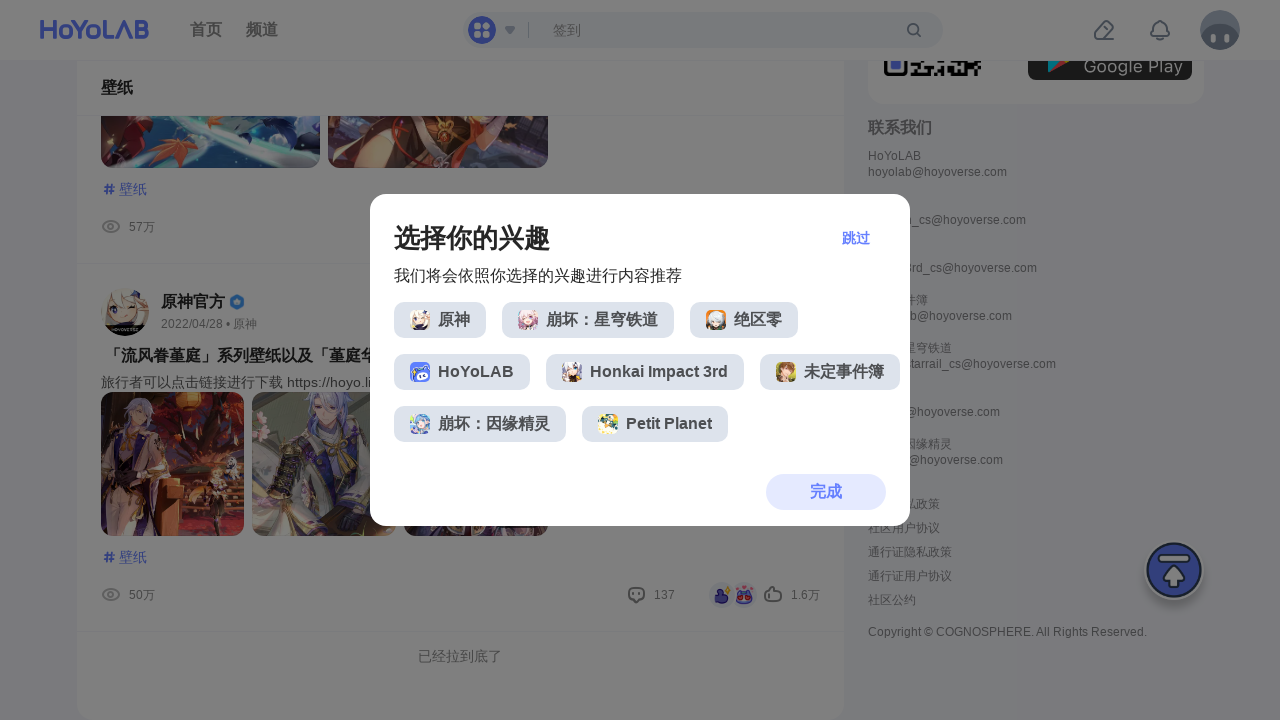

Scrolled to bottom of page (iteration 6)
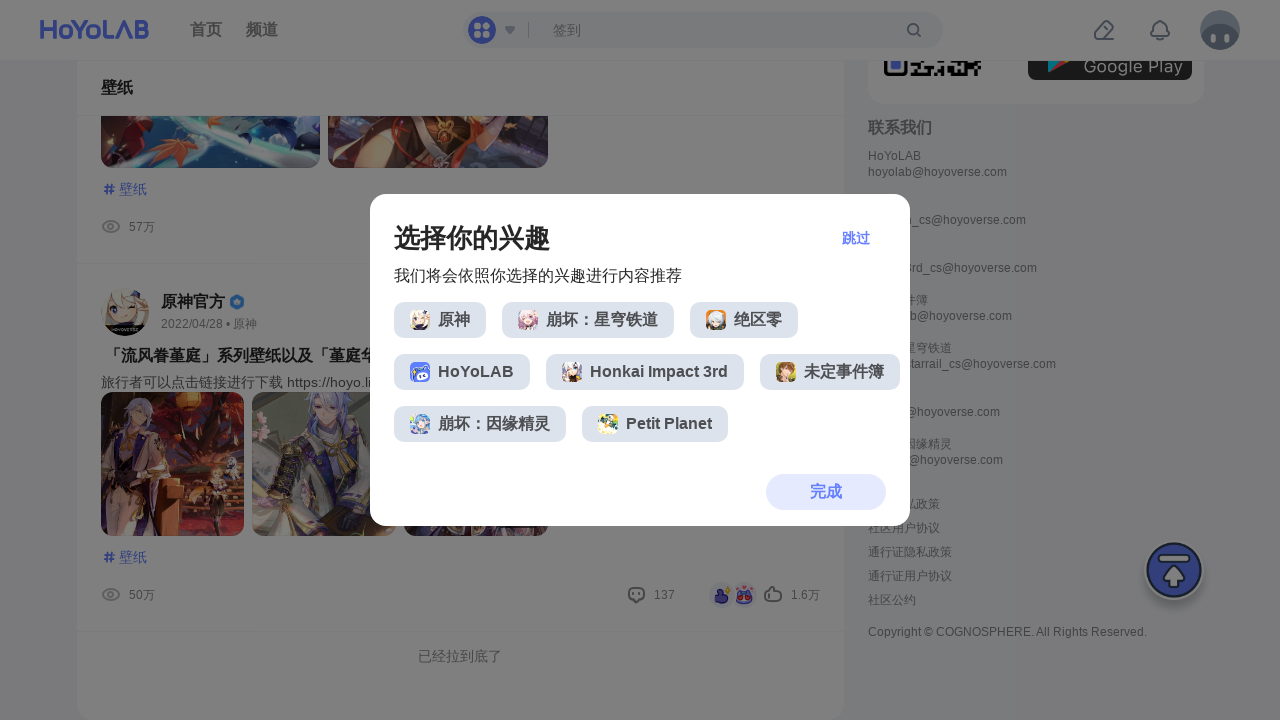

Waited 3 seconds for content to load after scroll (iteration 6)
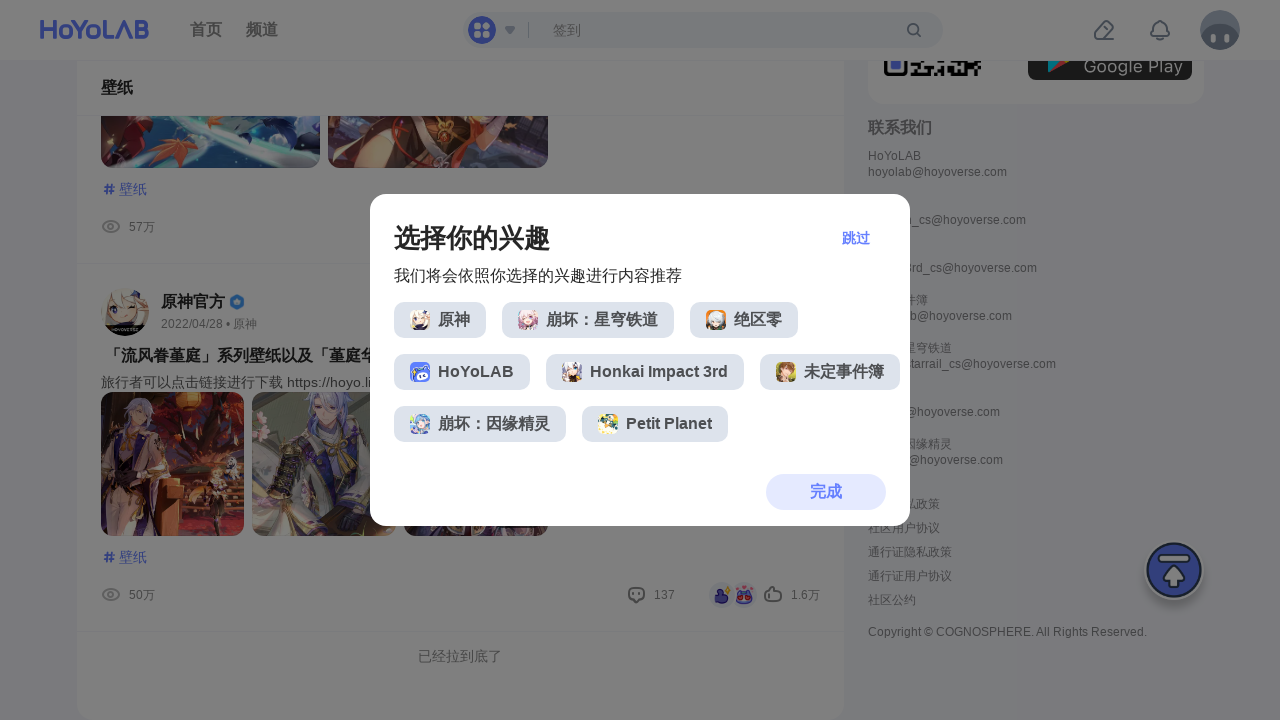

Scrolled to bottom of page (iteration 7)
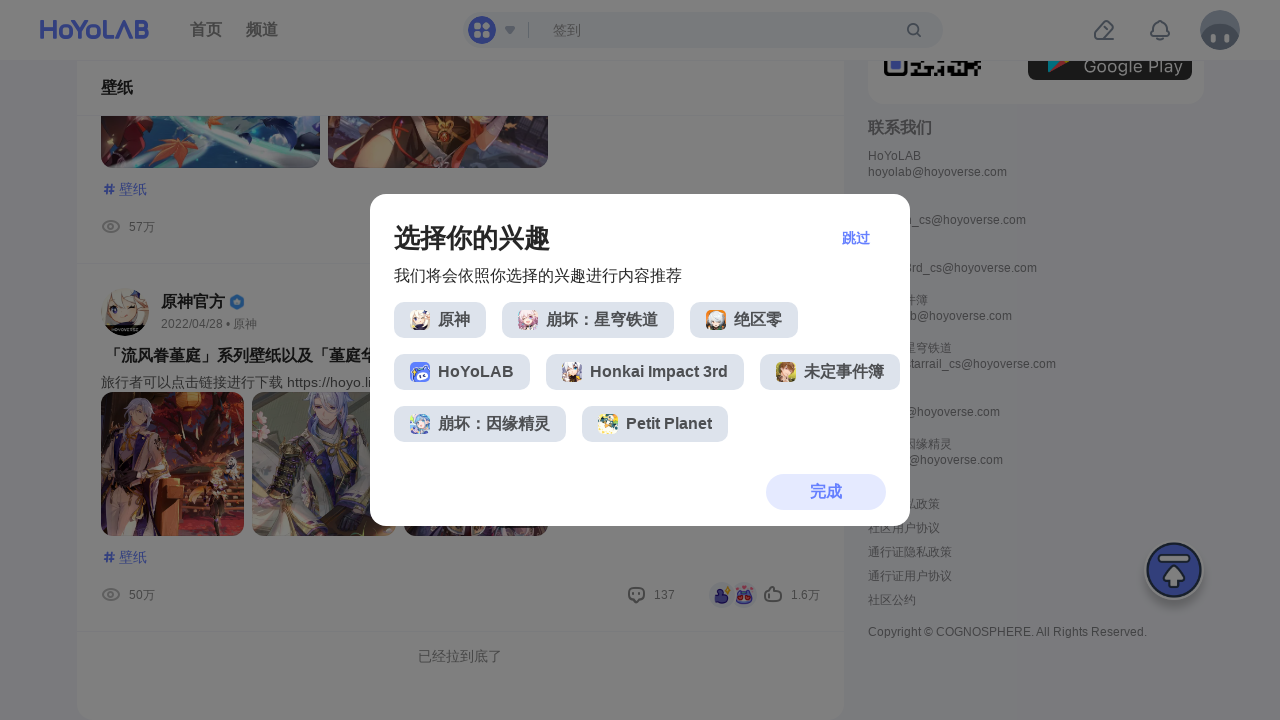

Waited 3 seconds for content to load after scroll (iteration 7)
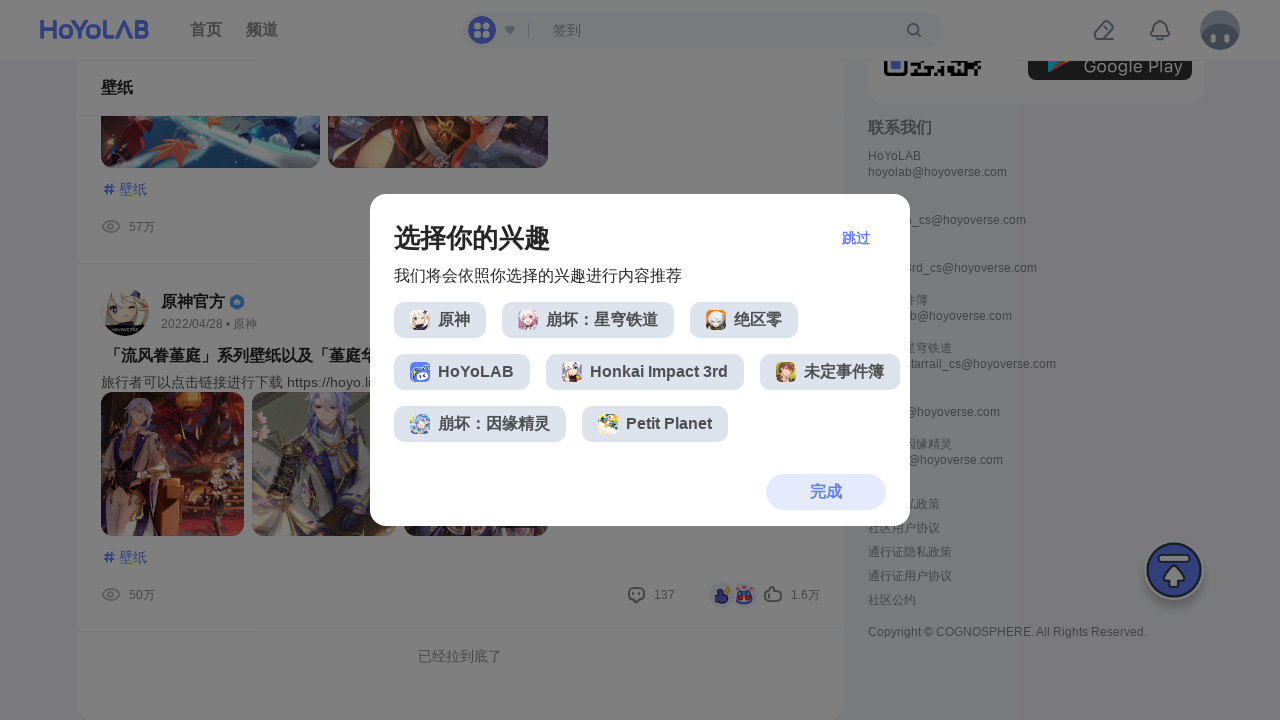

Scrolled to bottom of page (iteration 8)
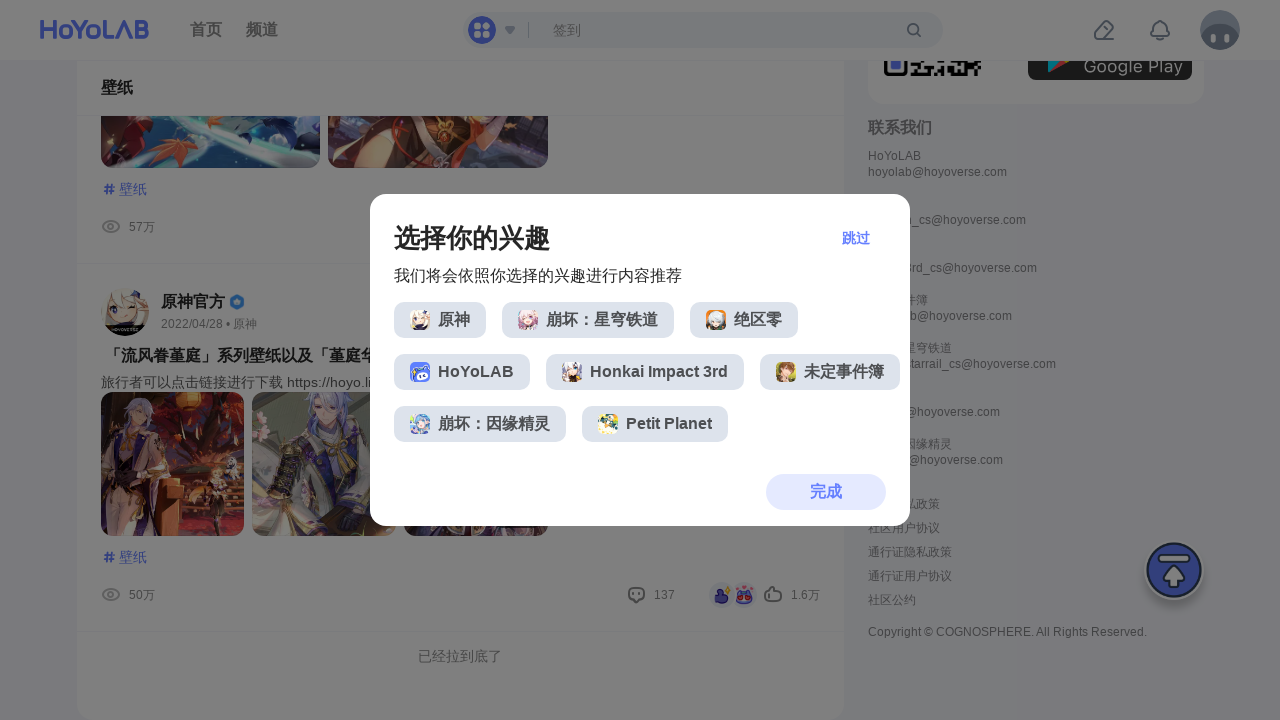

Waited 3 seconds for content to load after scroll (iteration 8)
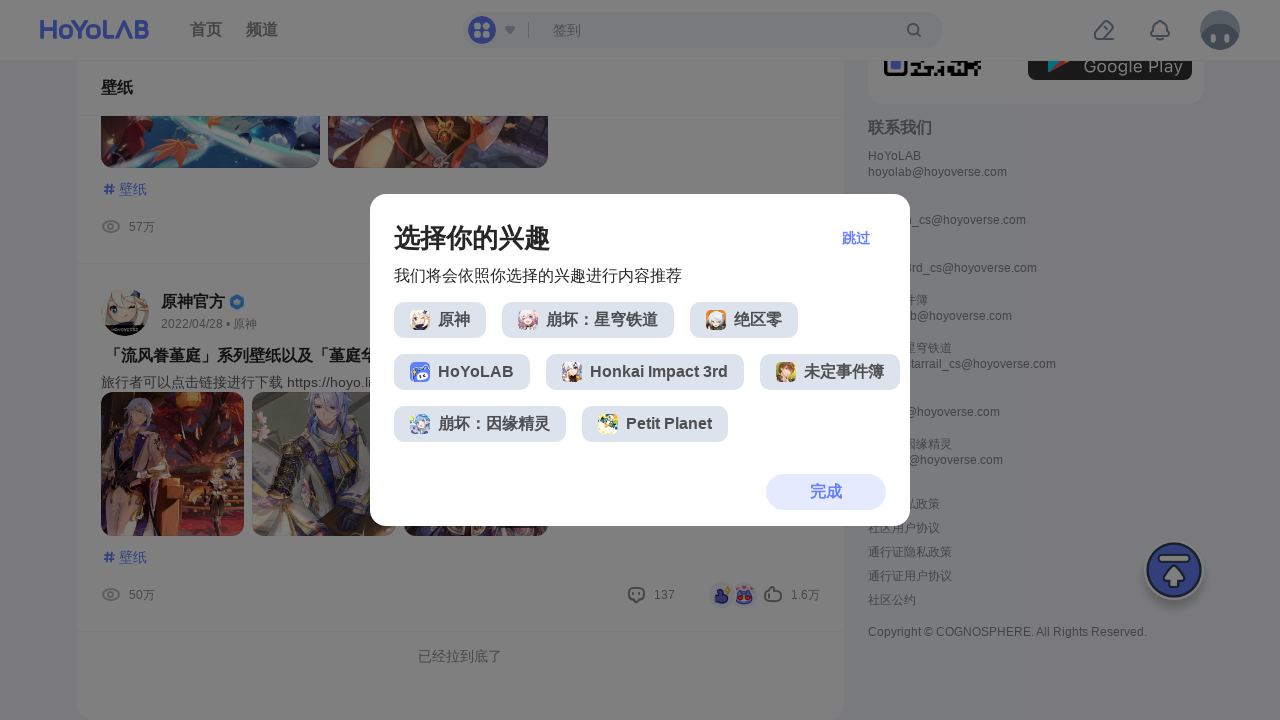

Scrolled to bottom of page (iteration 9)
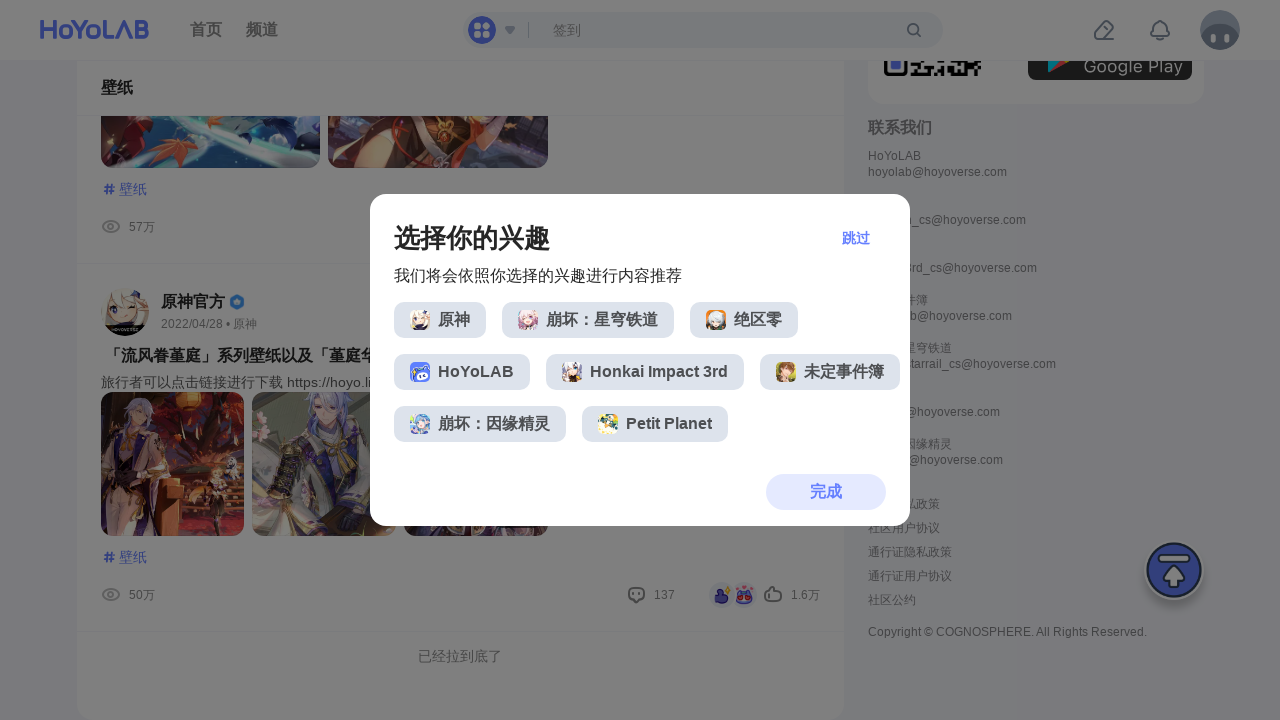

Waited 3 seconds for content to load after scroll (iteration 9)
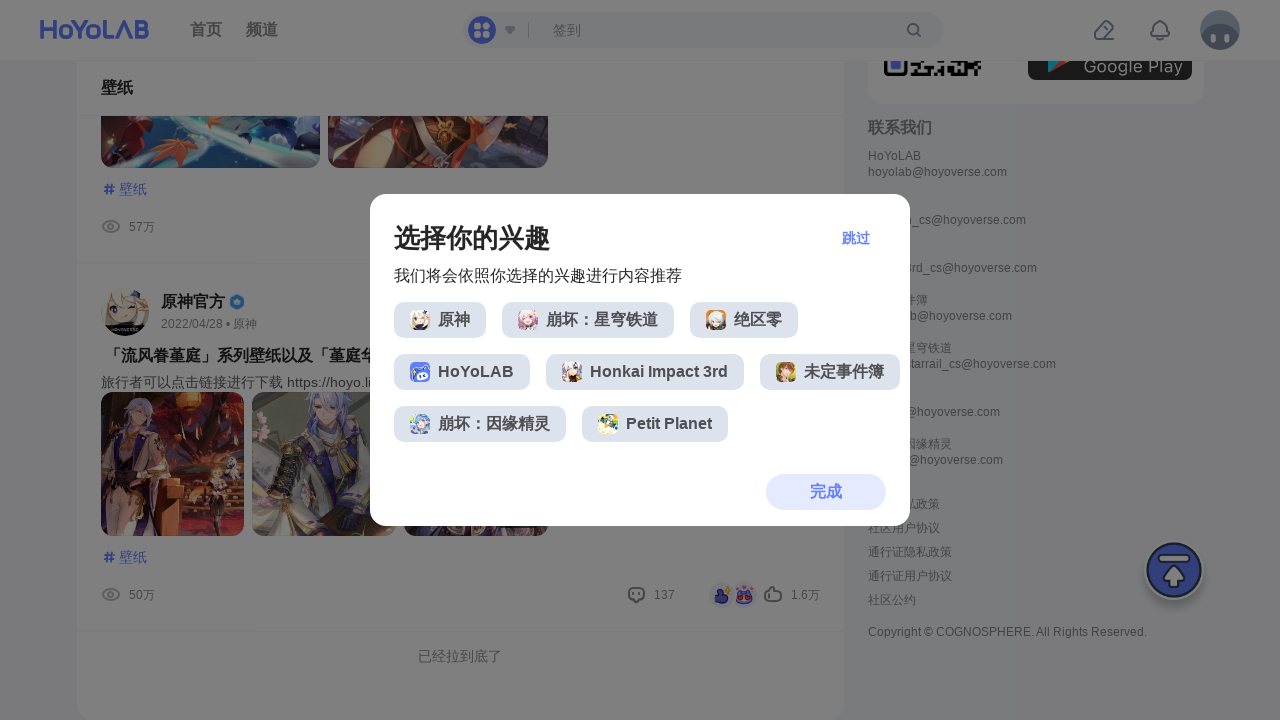

Scrolled to bottom of page (iteration 10)
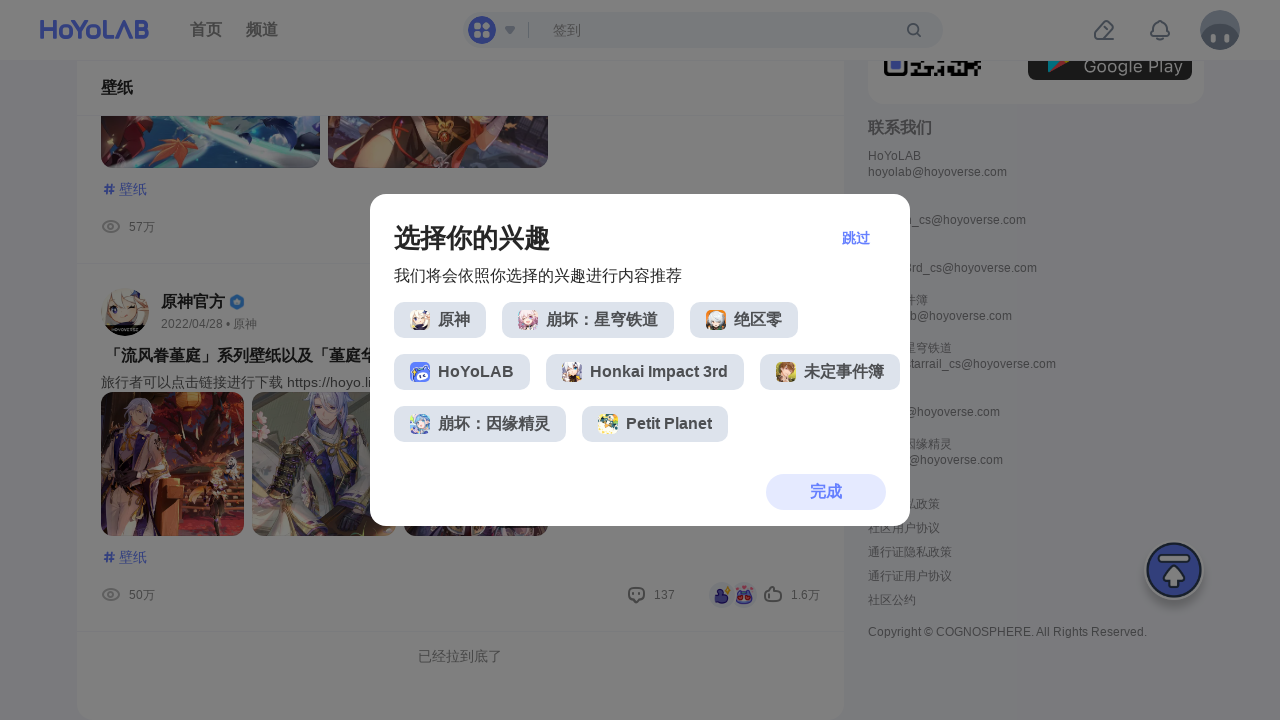

Waited 3 seconds for content to load after scroll (iteration 10)
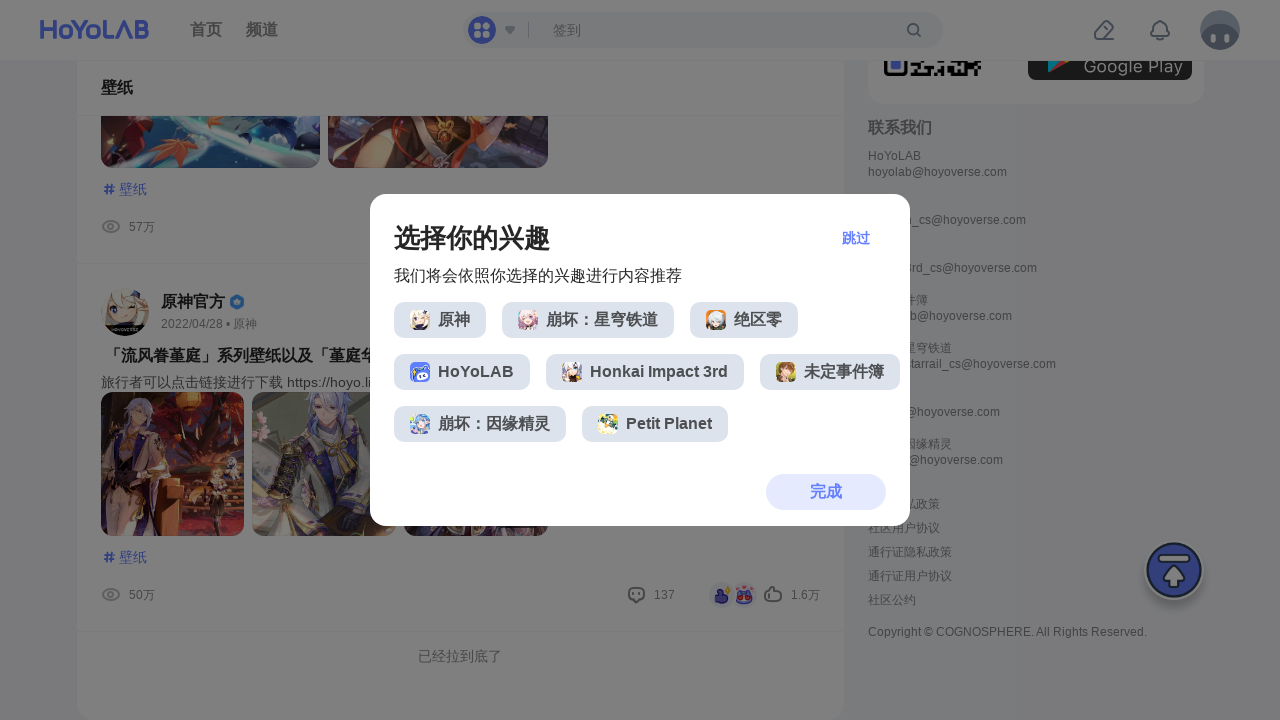

Waited for article card links to be present in DOM
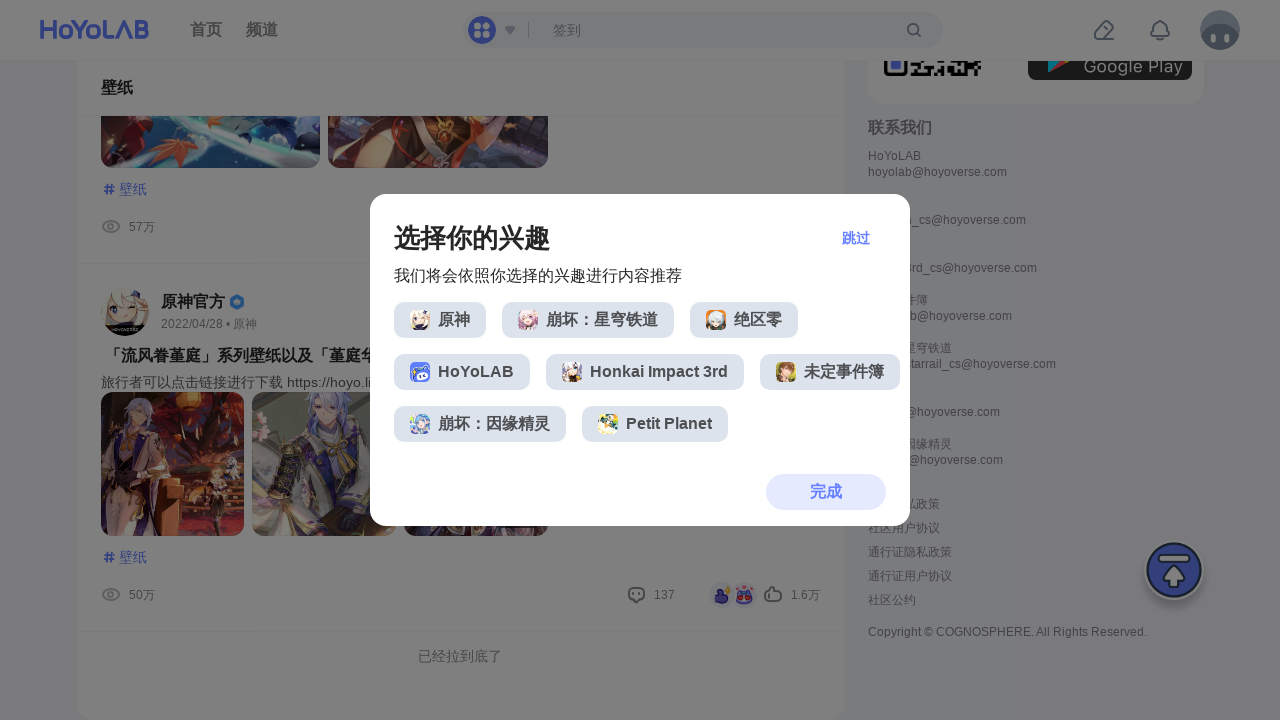

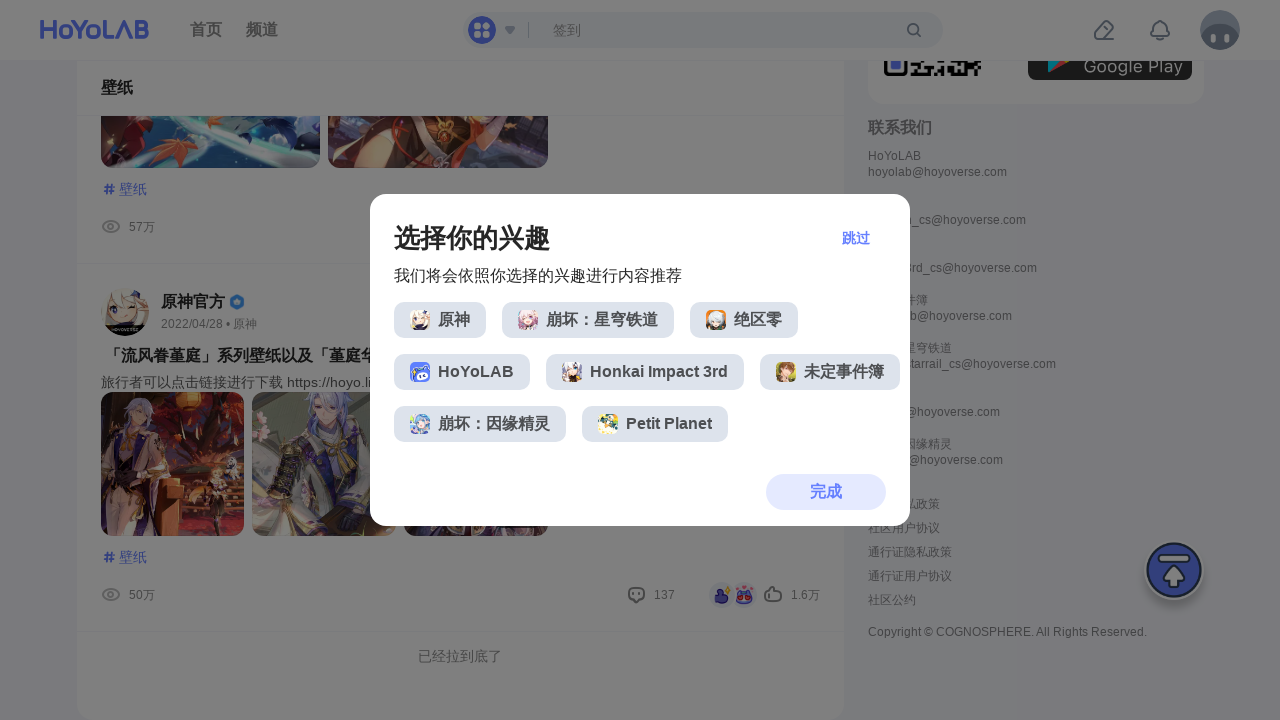